Tests that the Clear completed button displays correct text after completing an item

Starting URL: https://demo.playwright.dev/todomvc

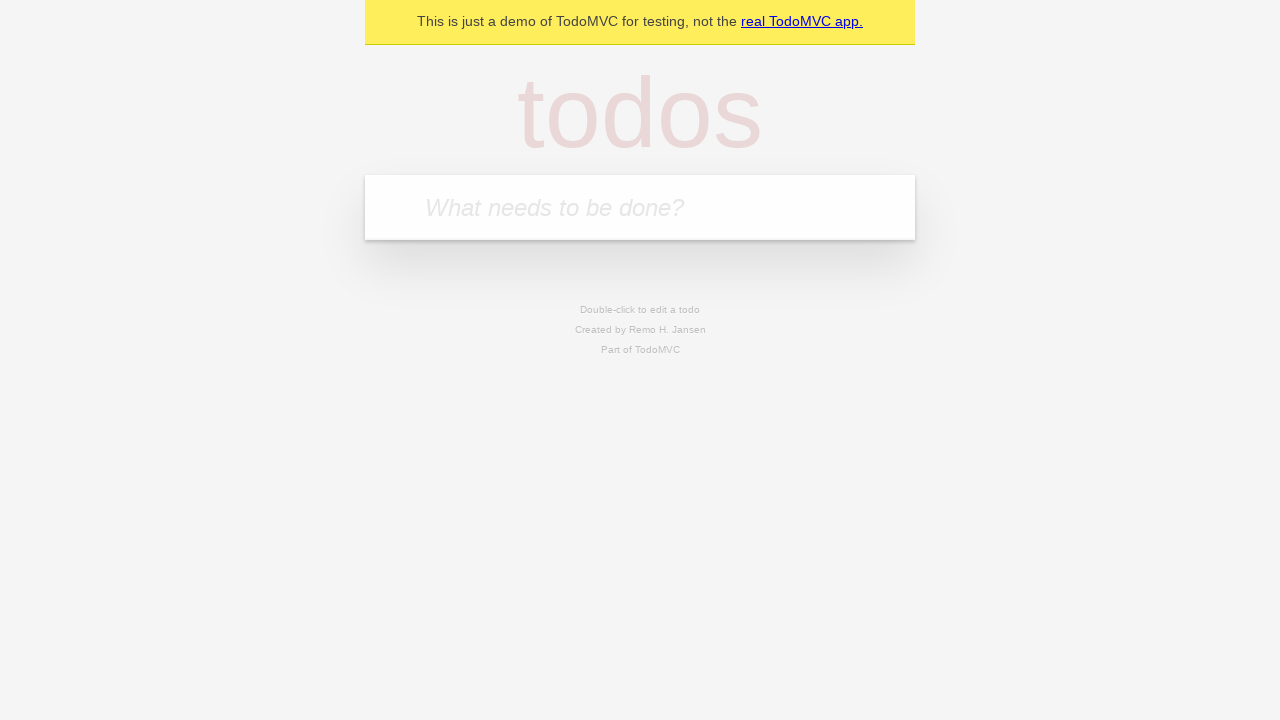

Filled new todo field with 'buy some cheese' on internal:attr=[placeholder="What needs to be done?"i]
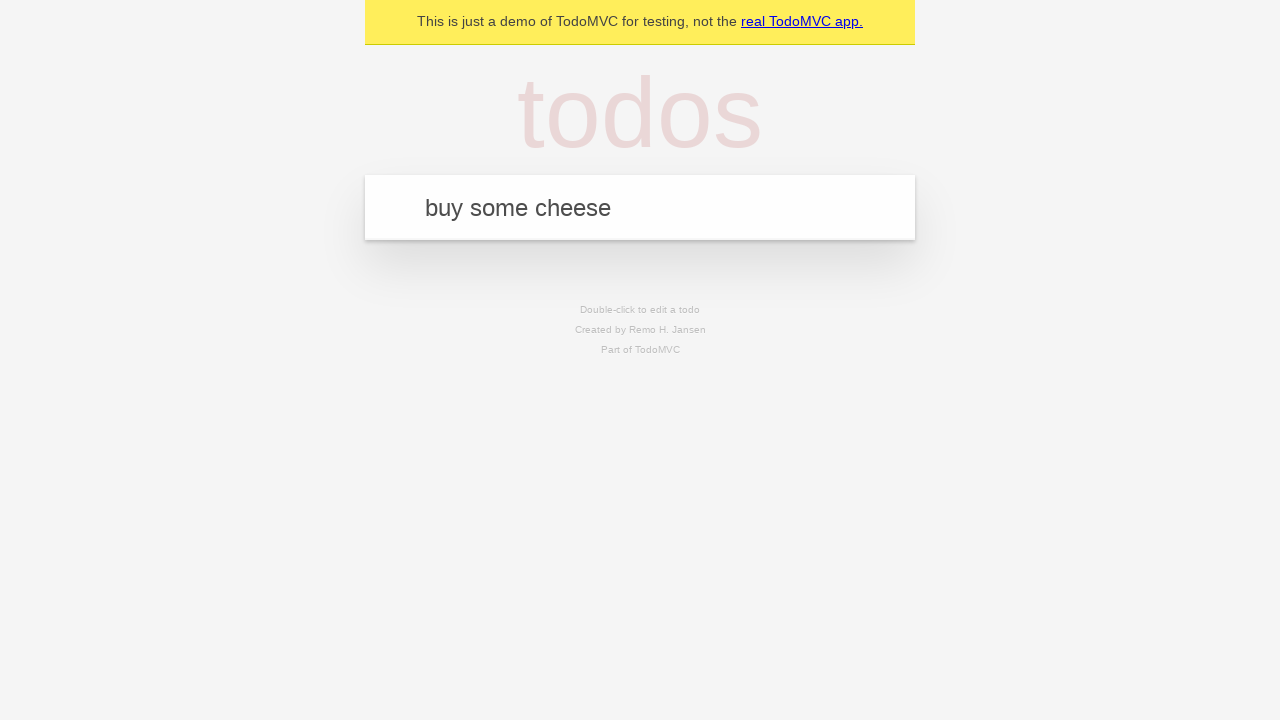

Pressed Enter to add todo item 'buy some cheese' on internal:attr=[placeholder="What needs to be done?"i]
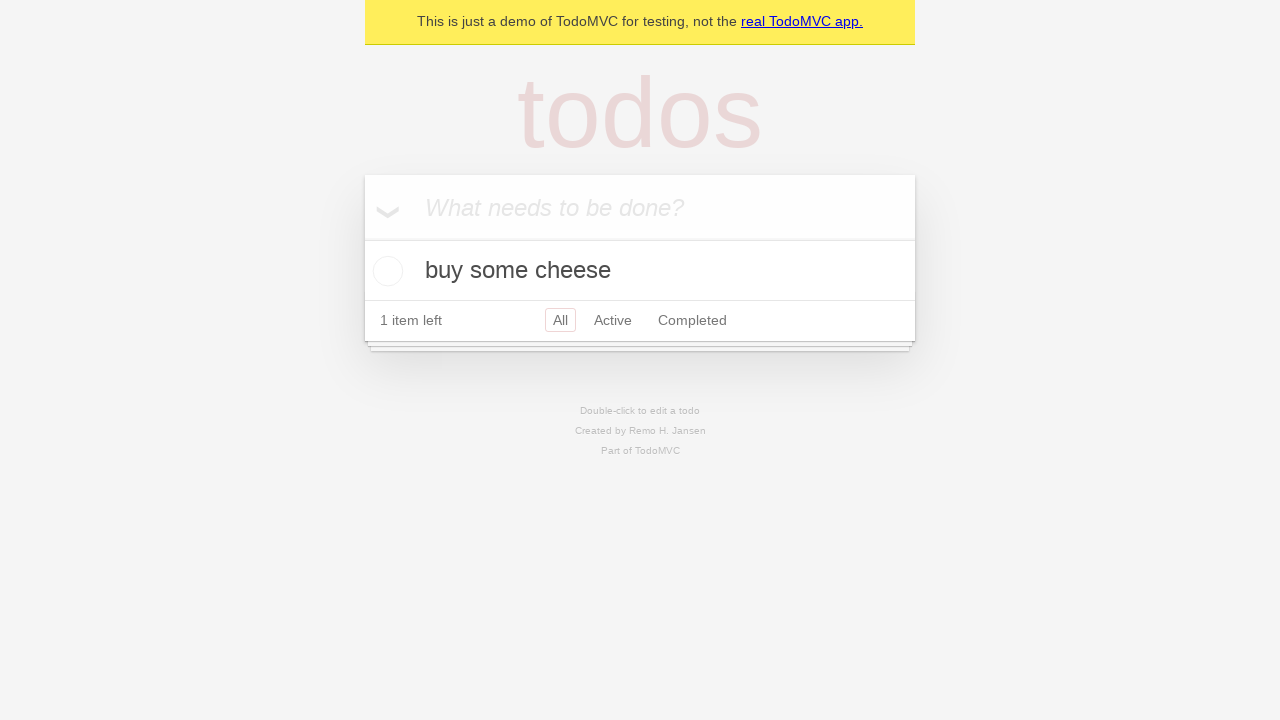

Filled new todo field with 'feed the cat' on internal:attr=[placeholder="What needs to be done?"i]
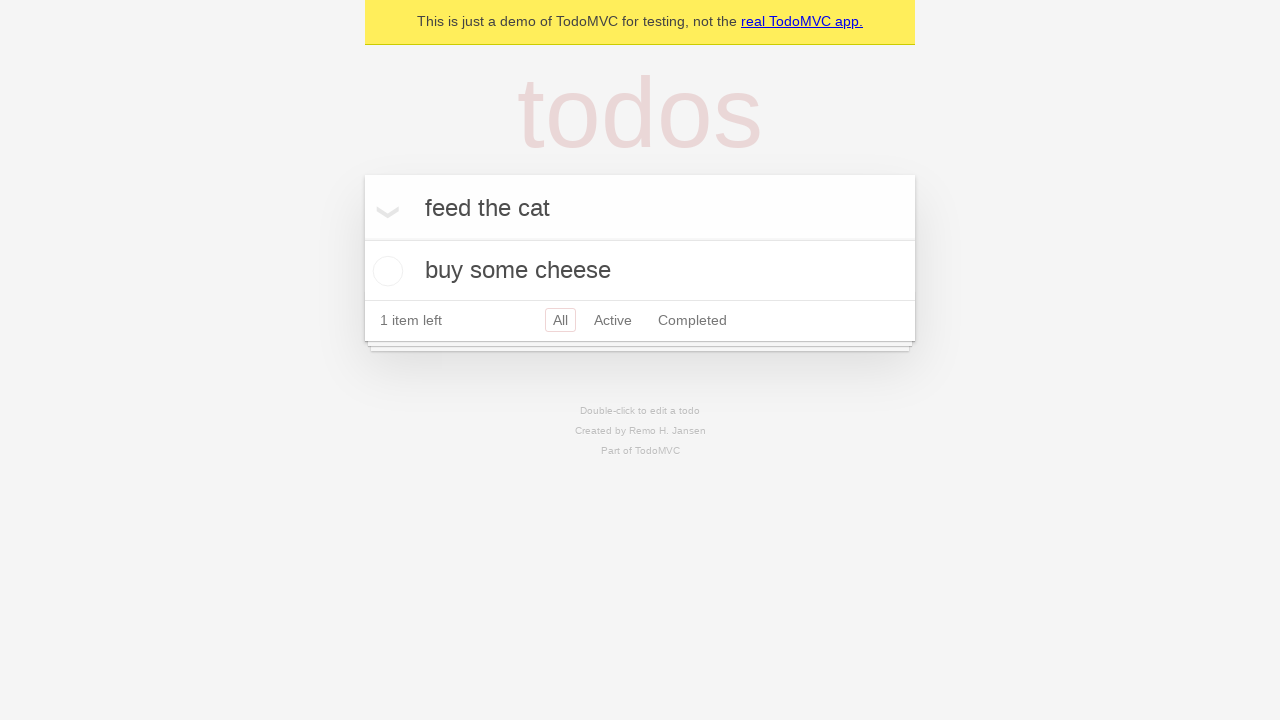

Pressed Enter to add todo item 'feed the cat' on internal:attr=[placeholder="What needs to be done?"i]
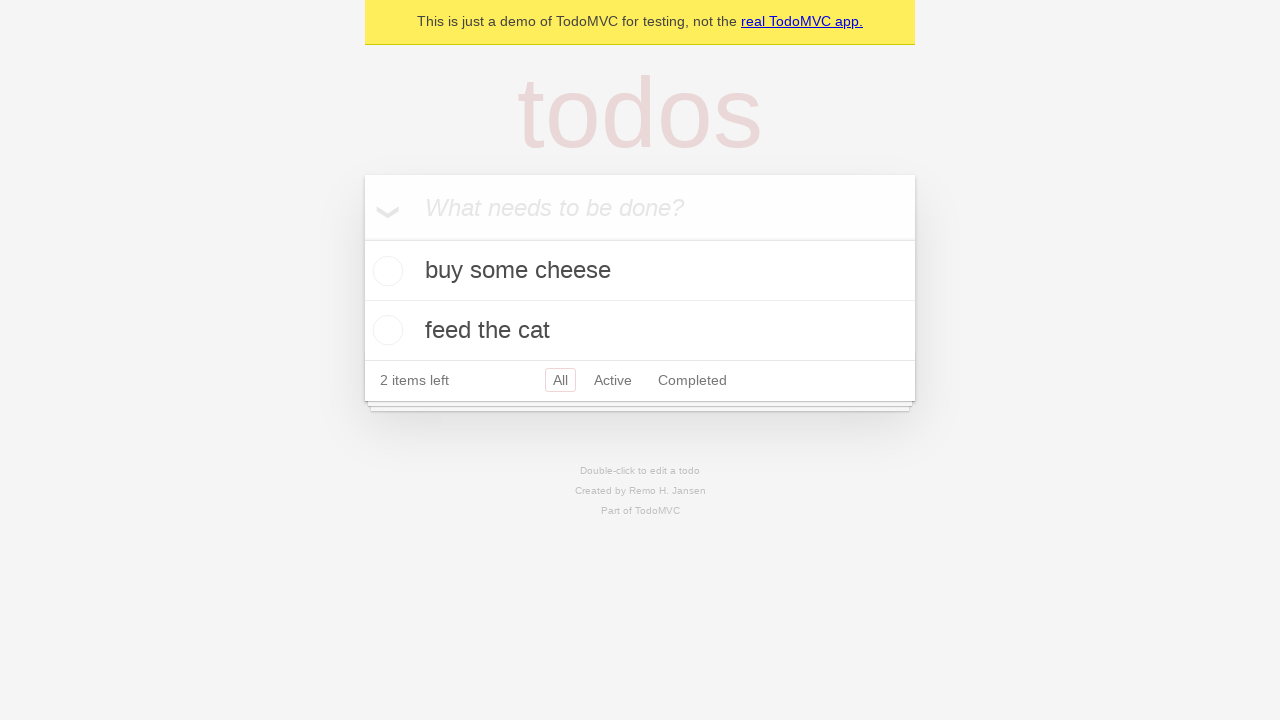

Filled new todo field with 'book a doctors appointment' on internal:attr=[placeholder="What needs to be done?"i]
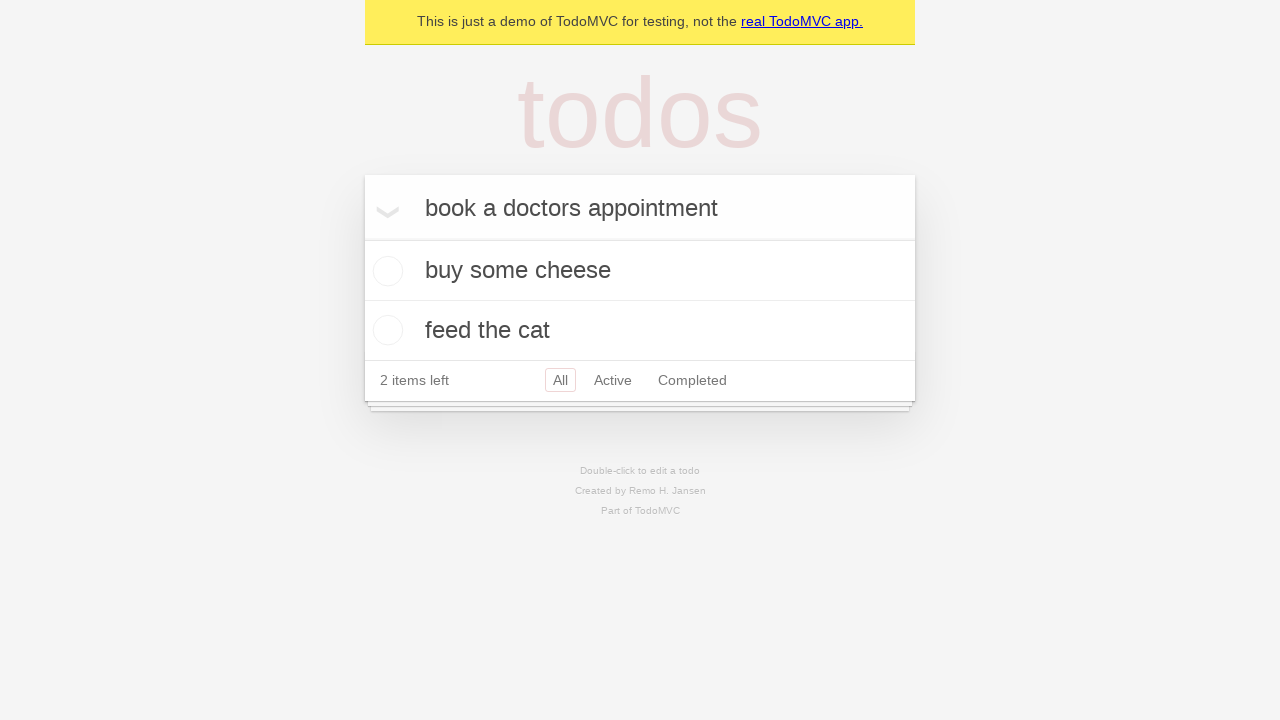

Pressed Enter to add todo item 'book a doctors appointment' on internal:attr=[placeholder="What needs to be done?"i]
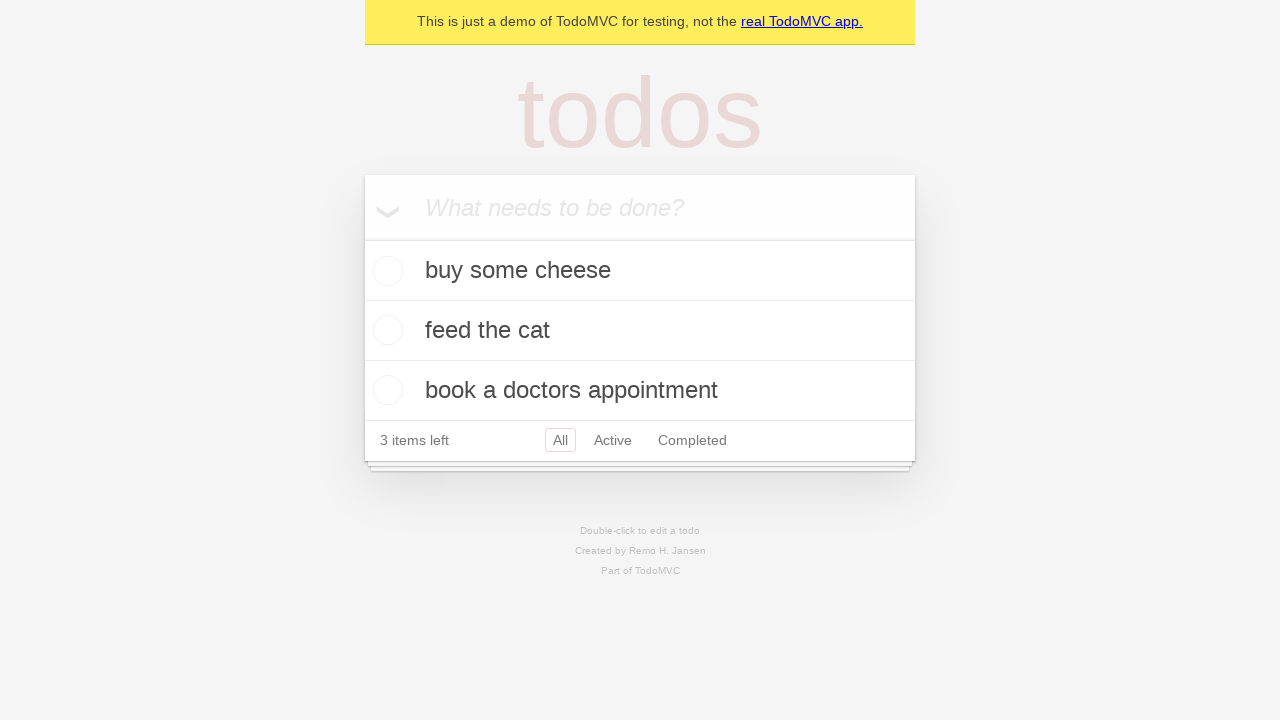

Waited for third todo item to load
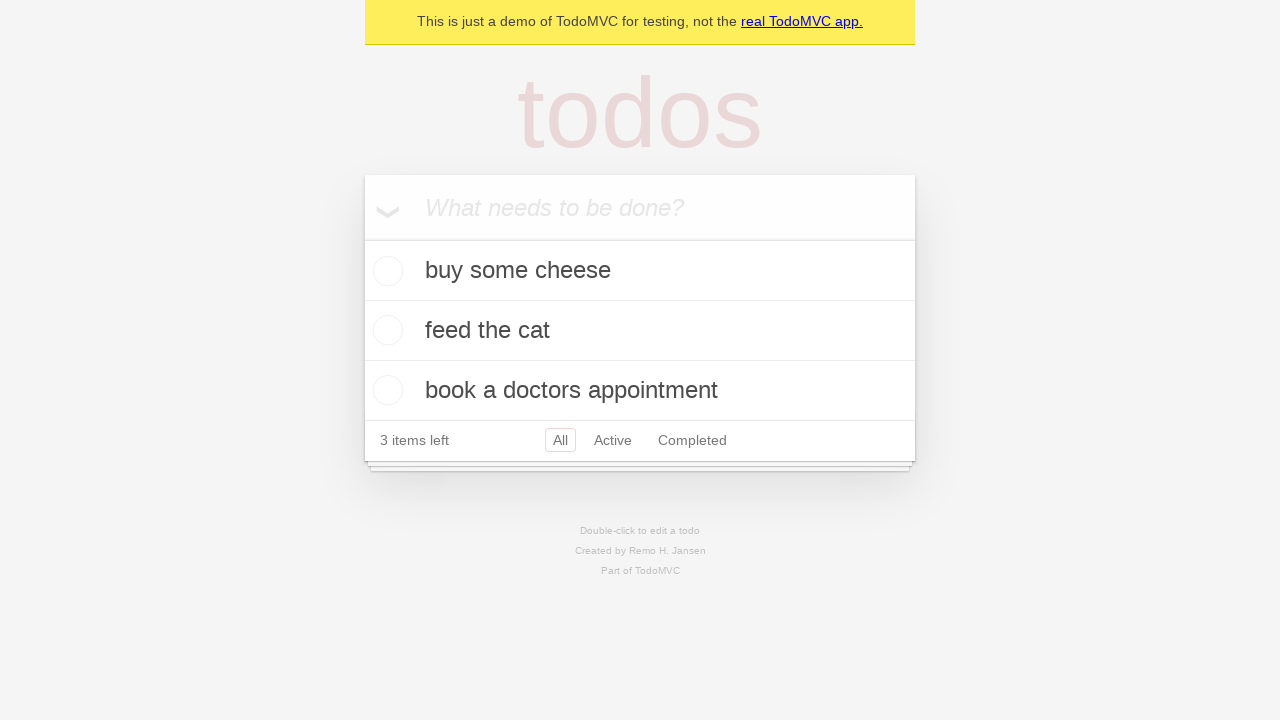

Checked the first todo item as completed at (385, 271) on .todo-list li .toggle >> nth=0
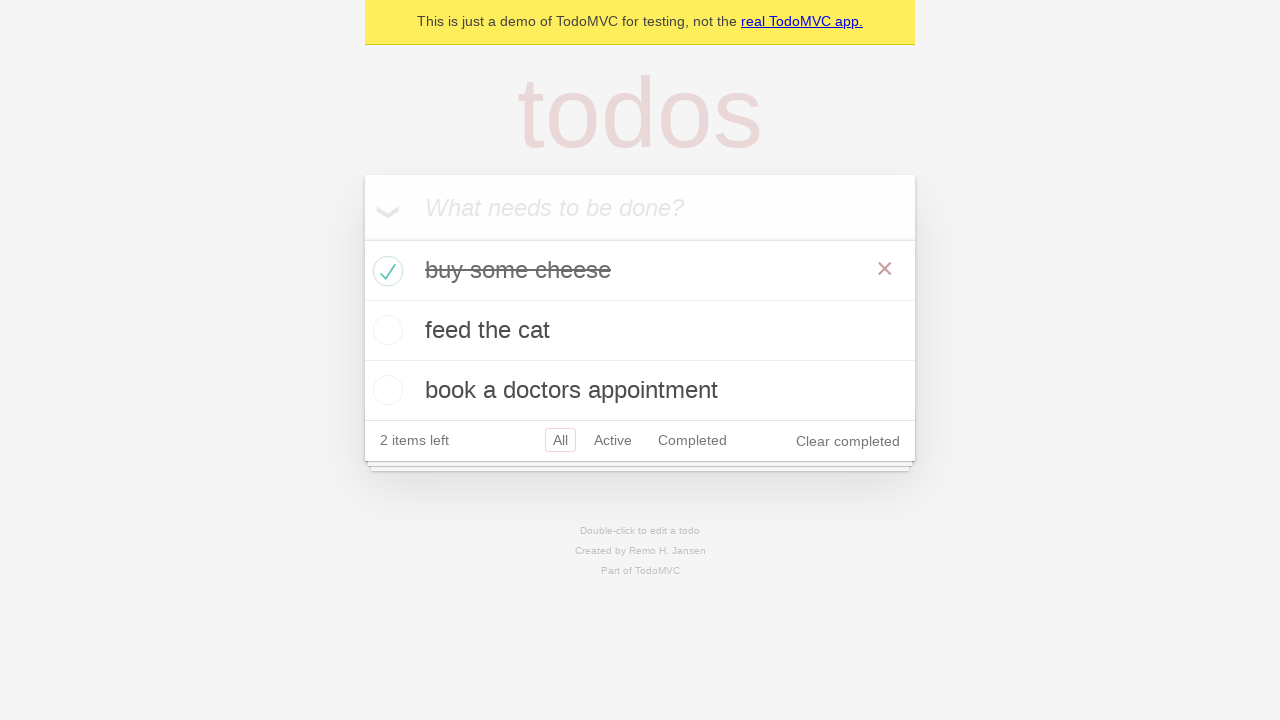

Clear completed button appeared after marking item as done
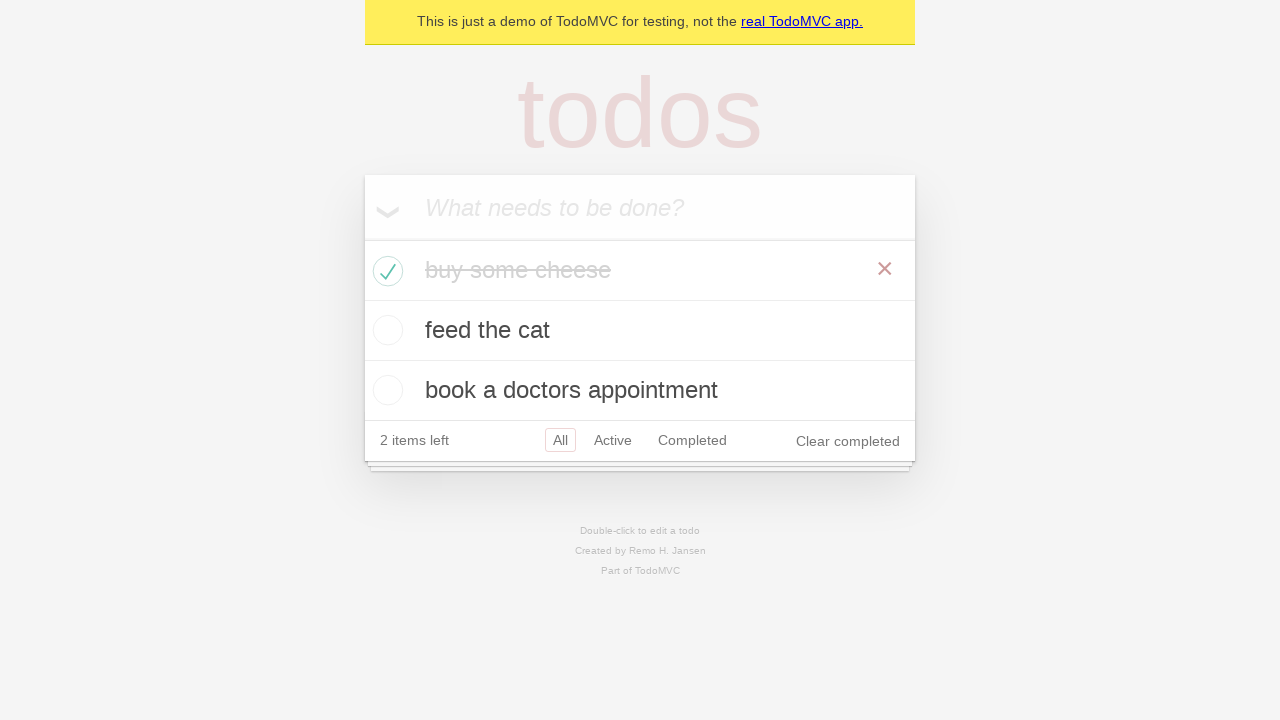

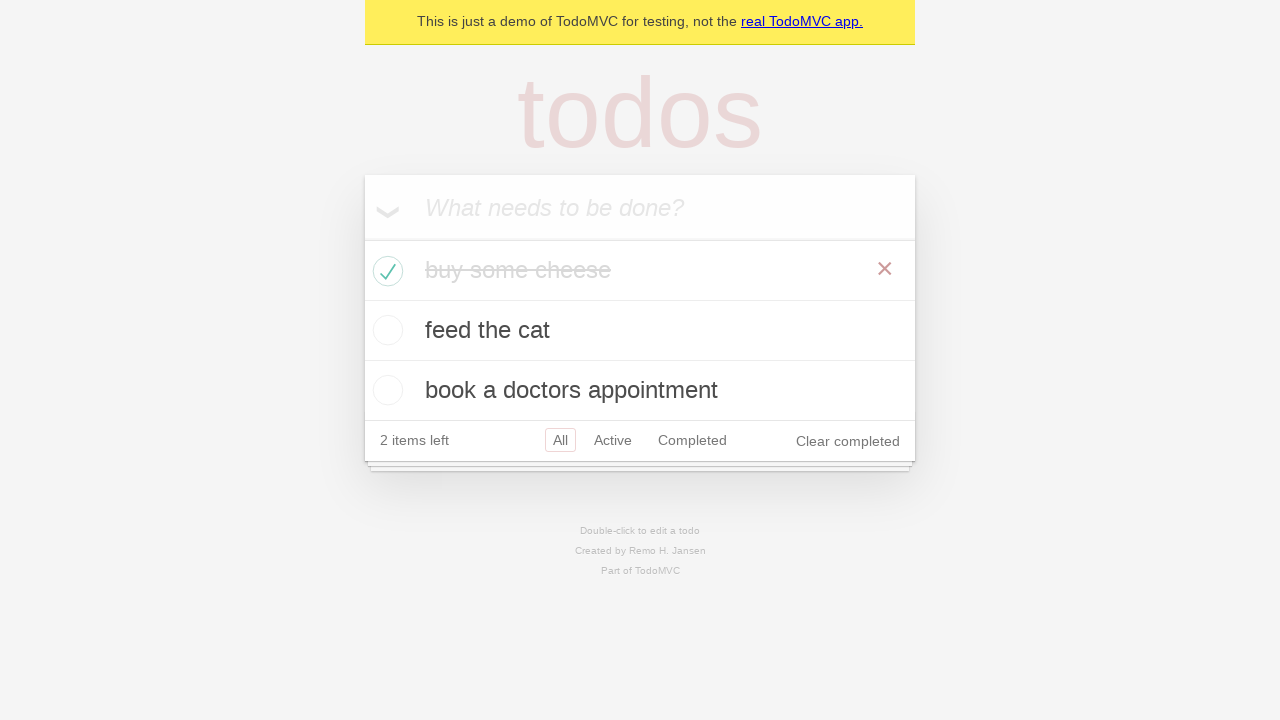